Tests a login form with password recovery flow, including form validation, forgot password functionality, and successful login

Starting URL: https://rahulshettyacademy.com/locatorspractice/

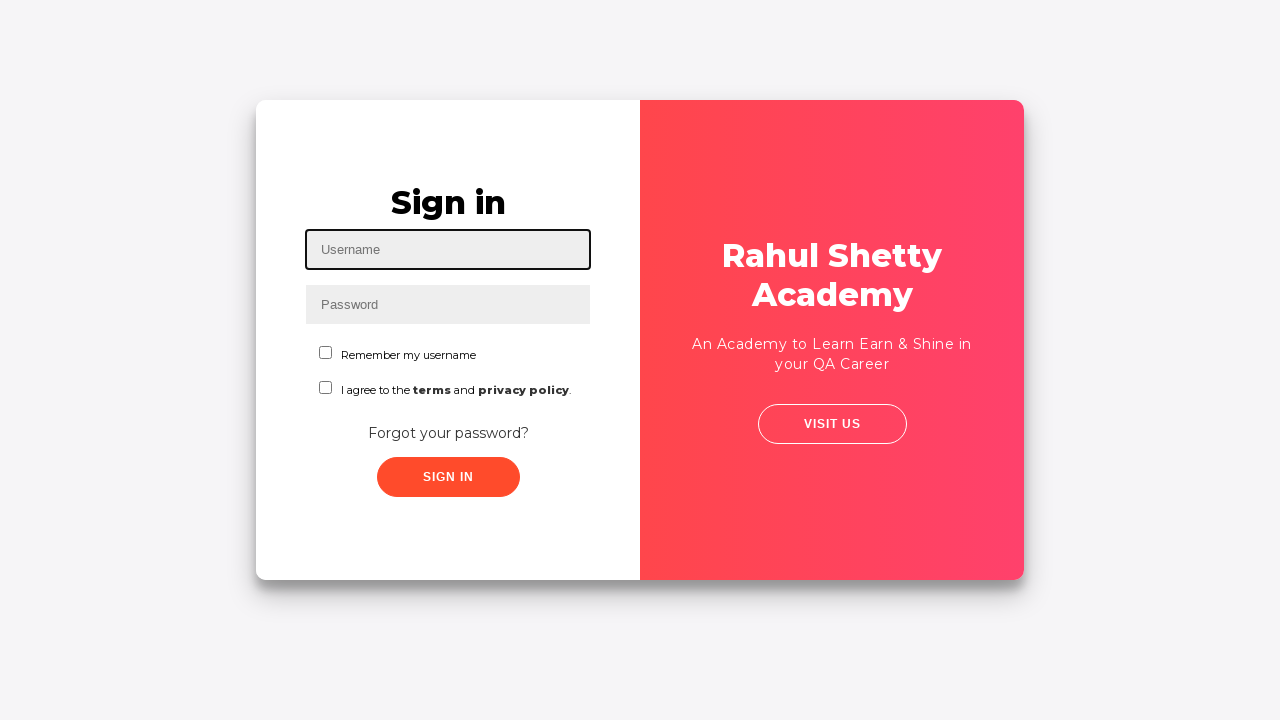

Filled username field with incorrect credentials 'ABC' on #inputUsername
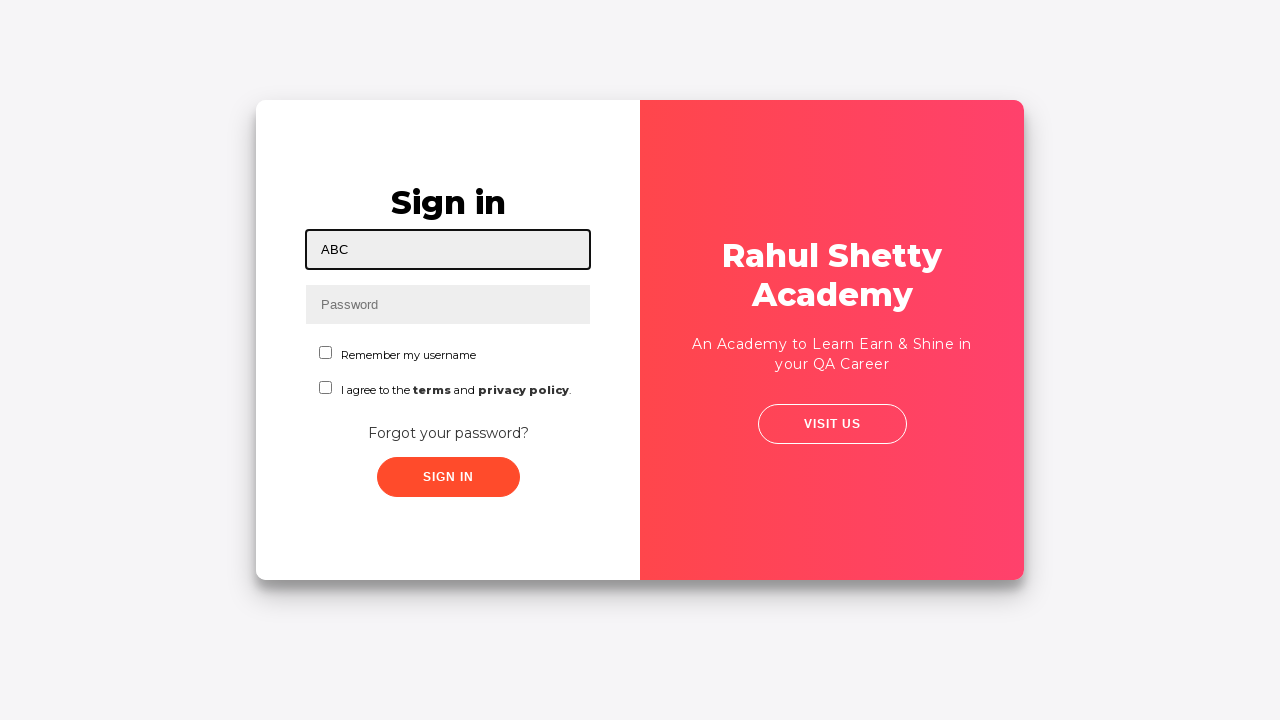

Filled password field with incorrect credentials 'abc' on input[name='inputPassword']
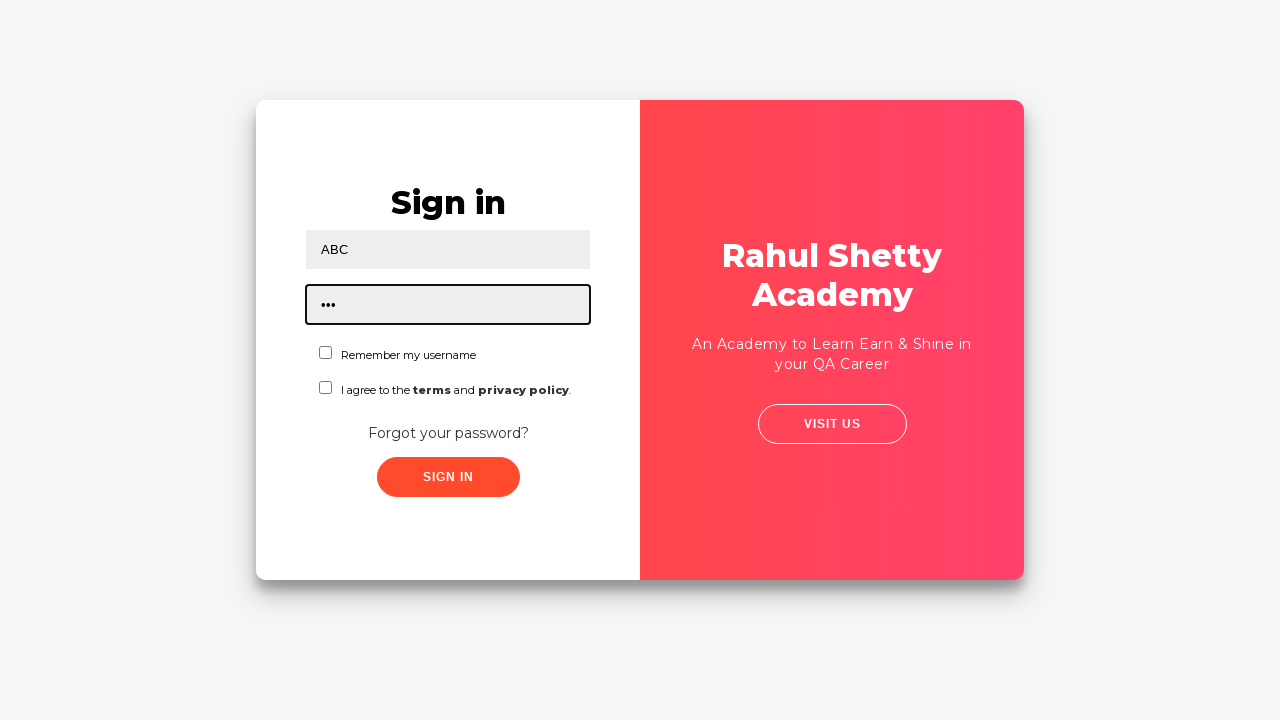

Clicked submit button to trigger login error at (448, 477) on .submit
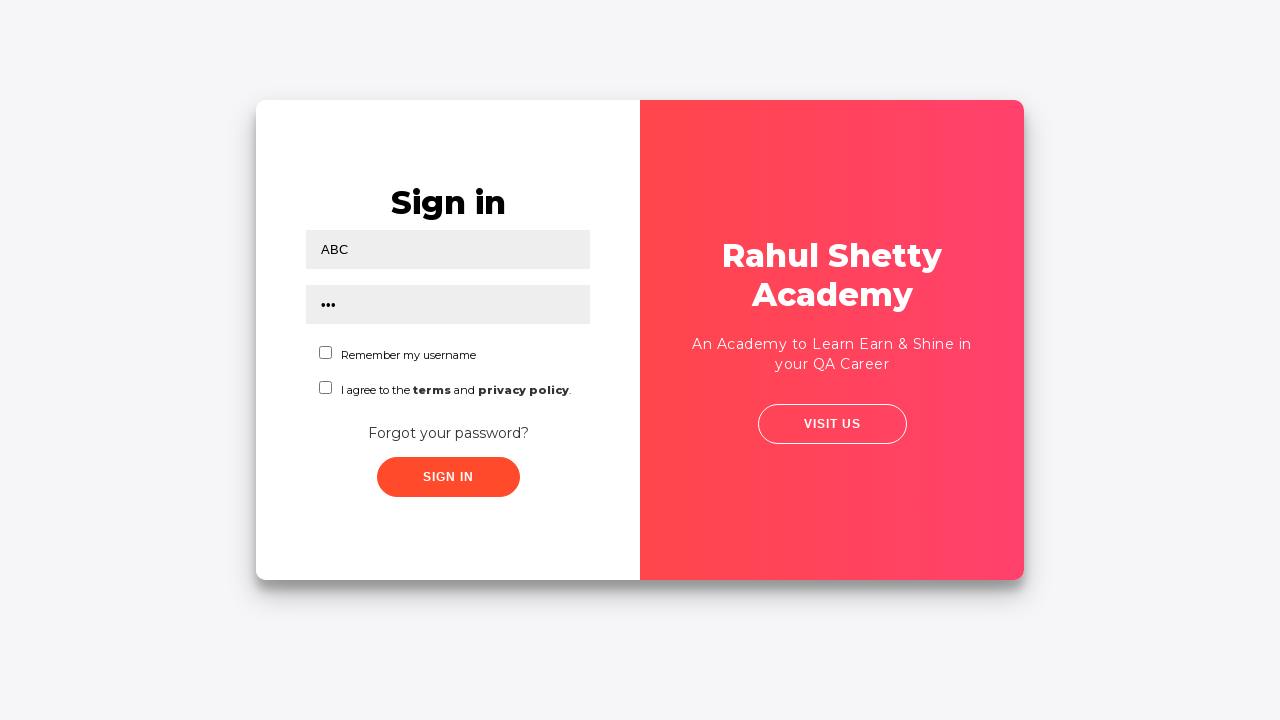

Error message appeared on screen
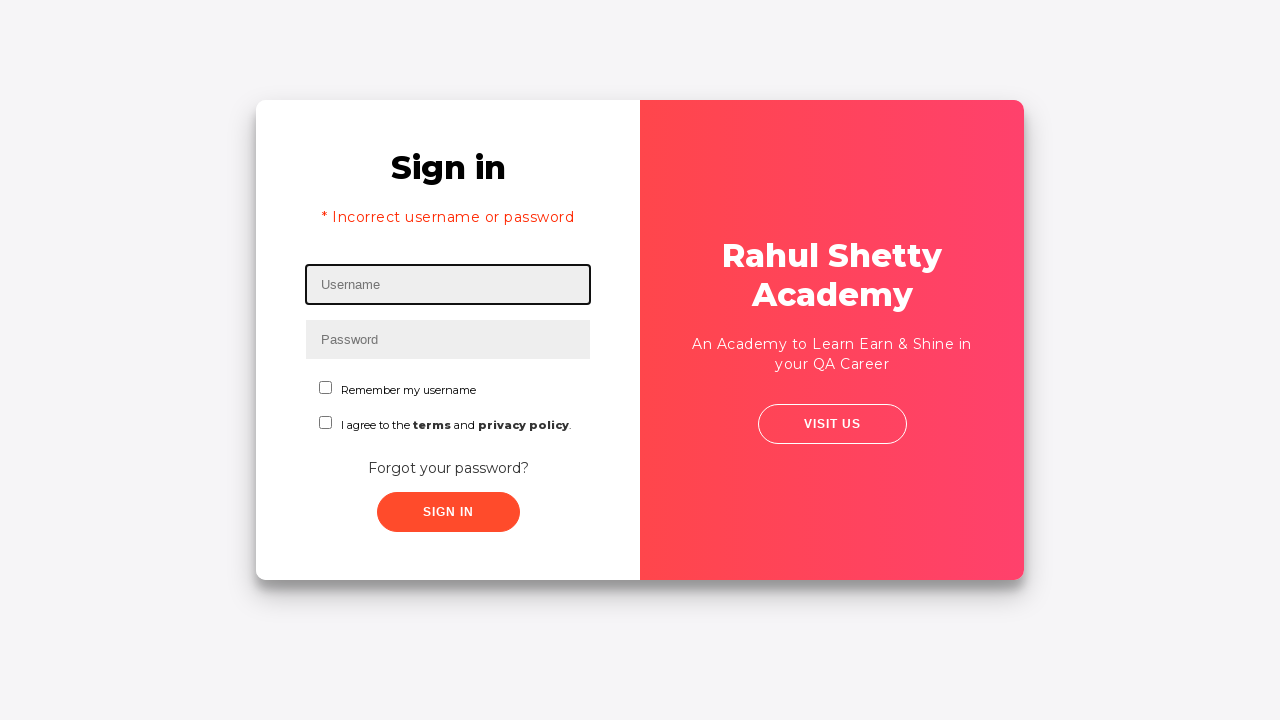

Retrieved error message: '* Incorrect username or password '
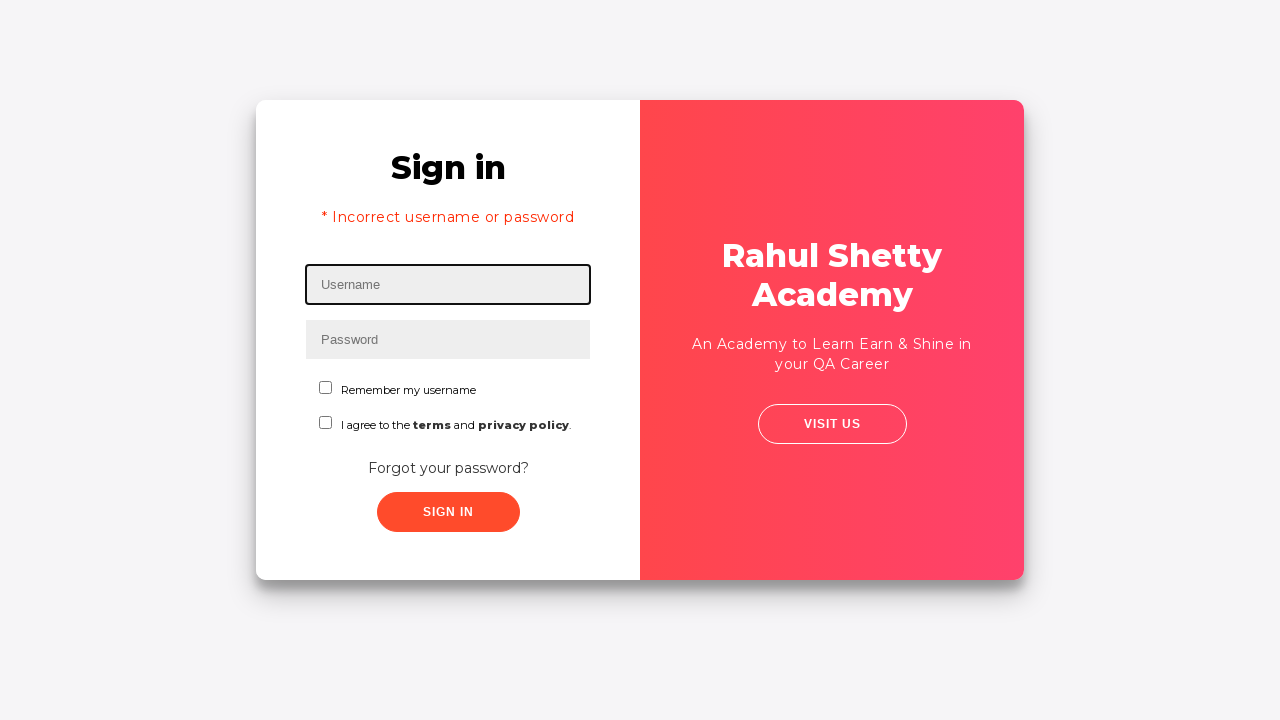

Clicked 'Forgot your password?' link at (448, 468) on text=Forgot your password?
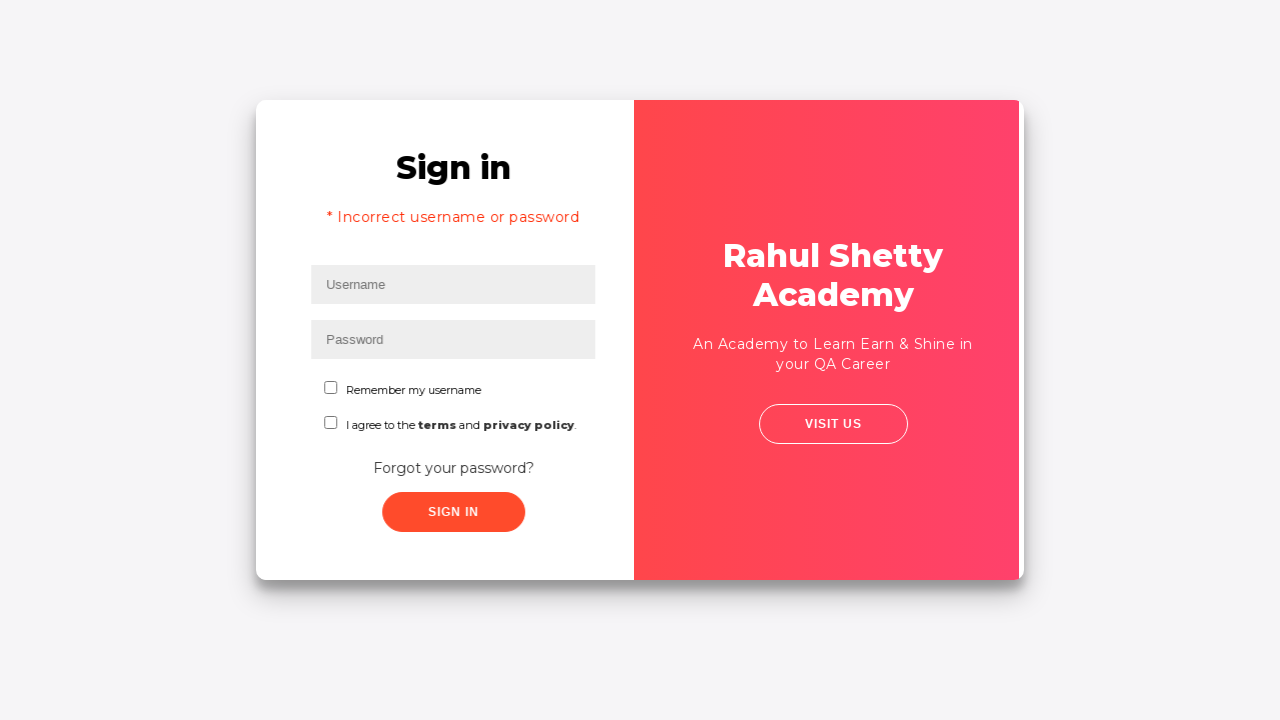

Filled name field in password recovery form with 'abc' on input[placeholder='Name']
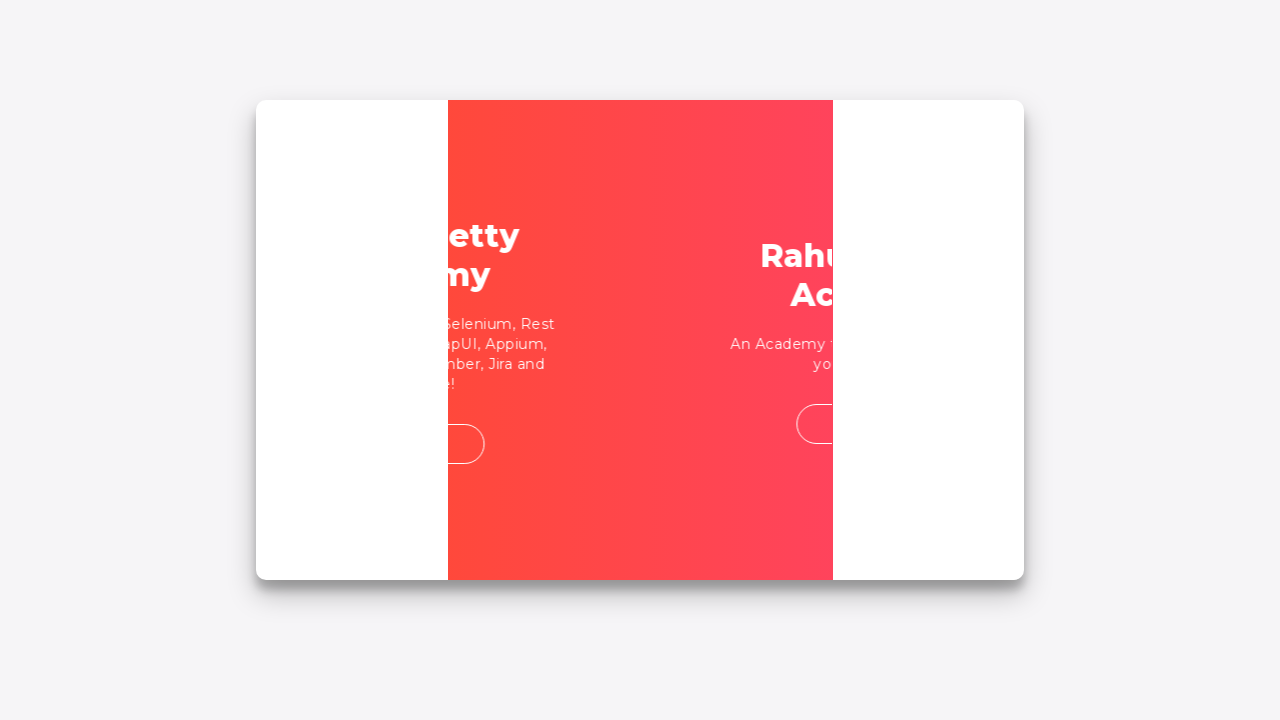

Filled email field with 'abc@gmail.com' on input[placeholder='Email']
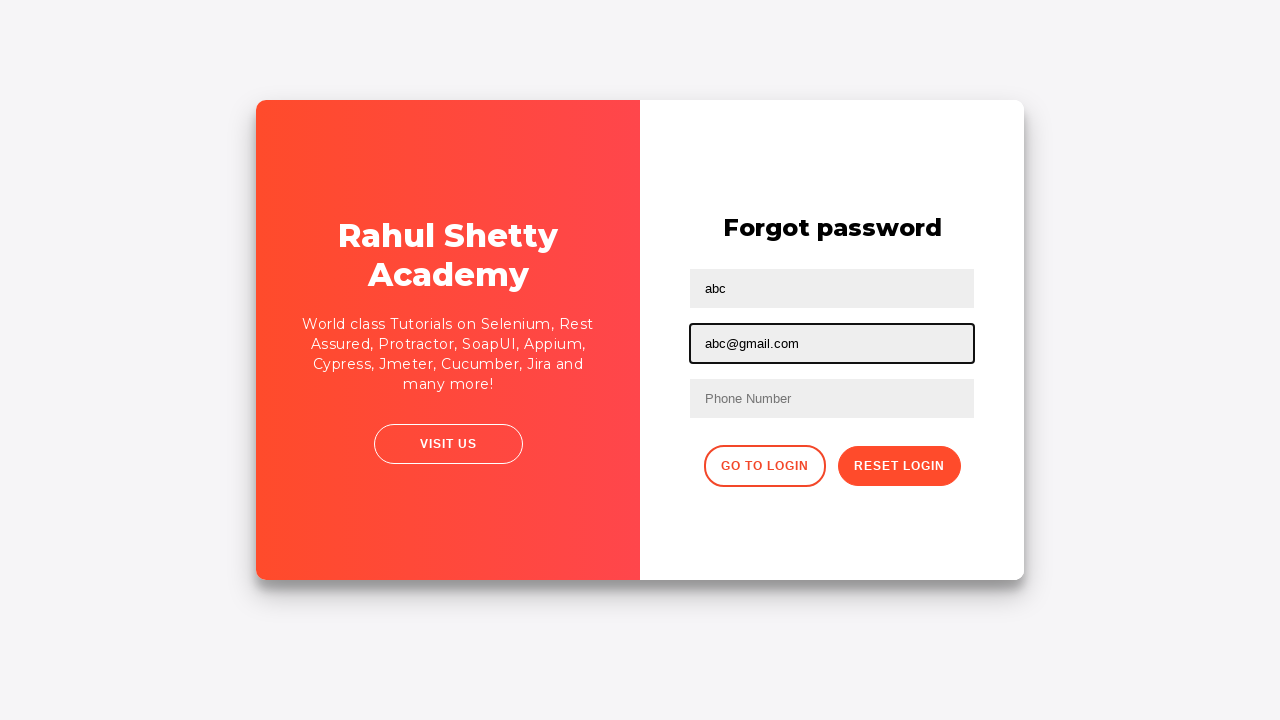

Filled phone number field with '1234567890' on input[placeholder='Phone Number']
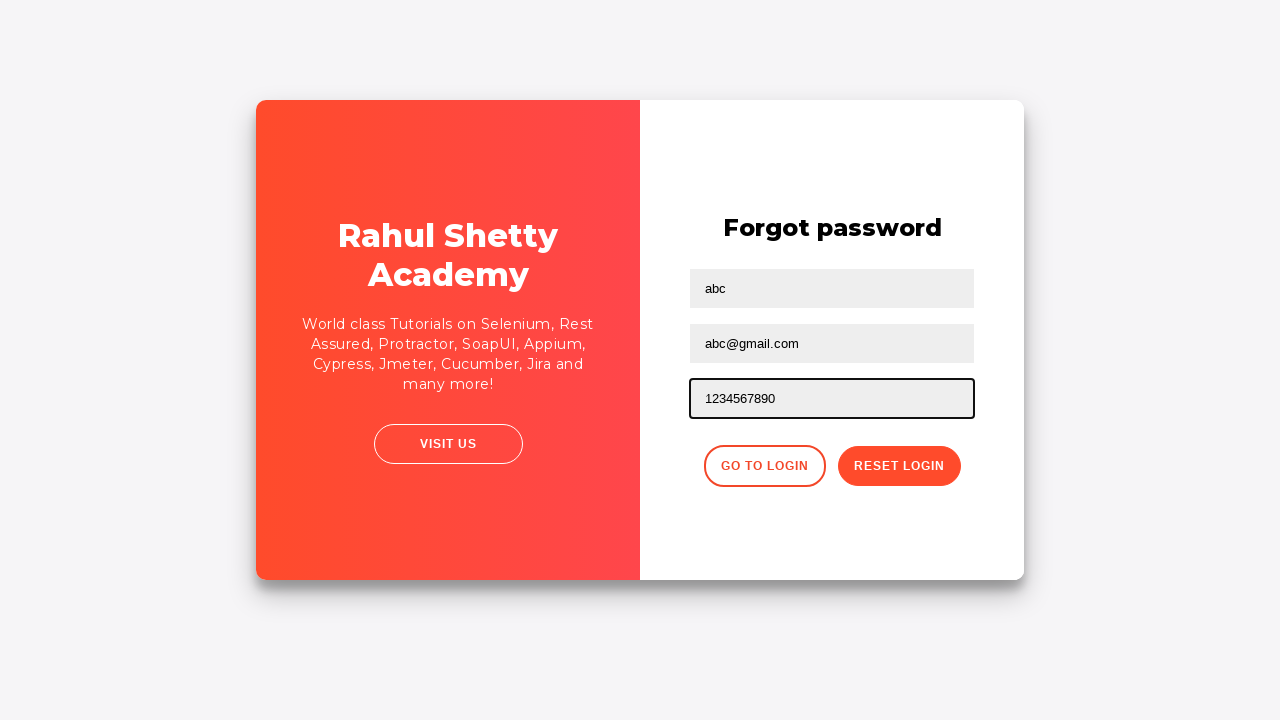

Cleared phone number field on input[placeholder='Phone Number']
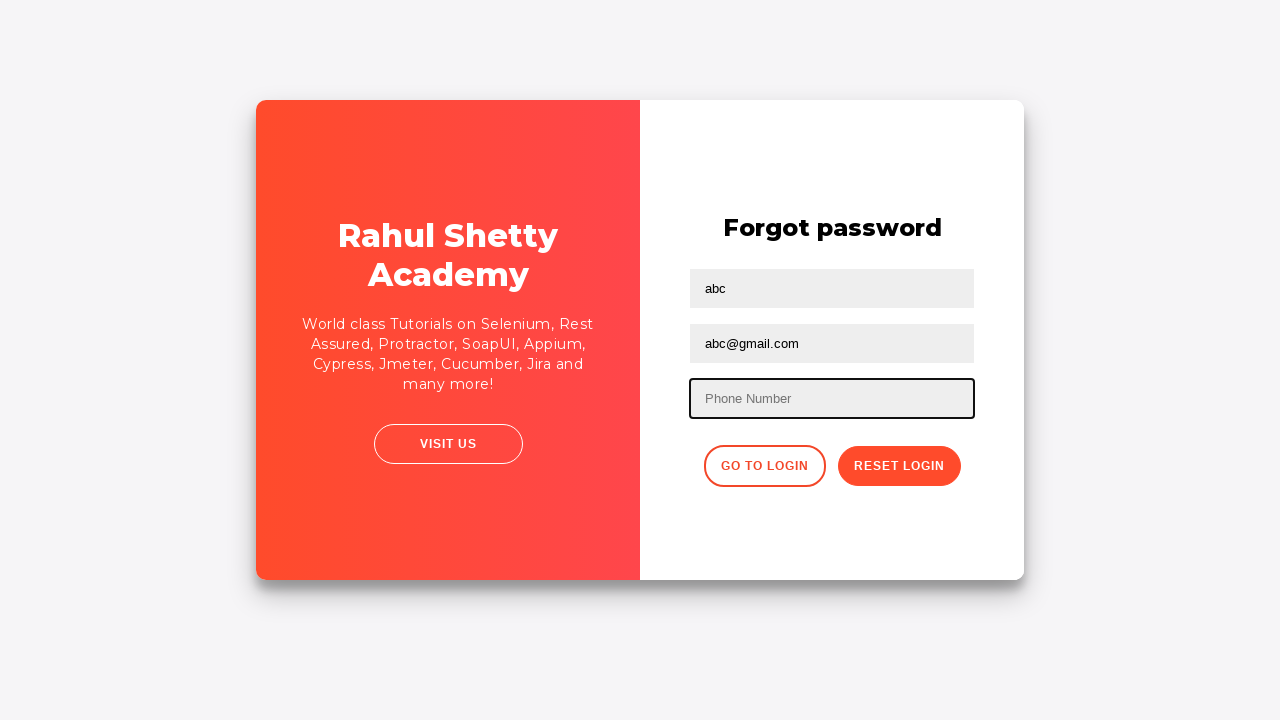

Filled phone number field with corrected value '0987654321' on input[type='text']:nth-child(4)
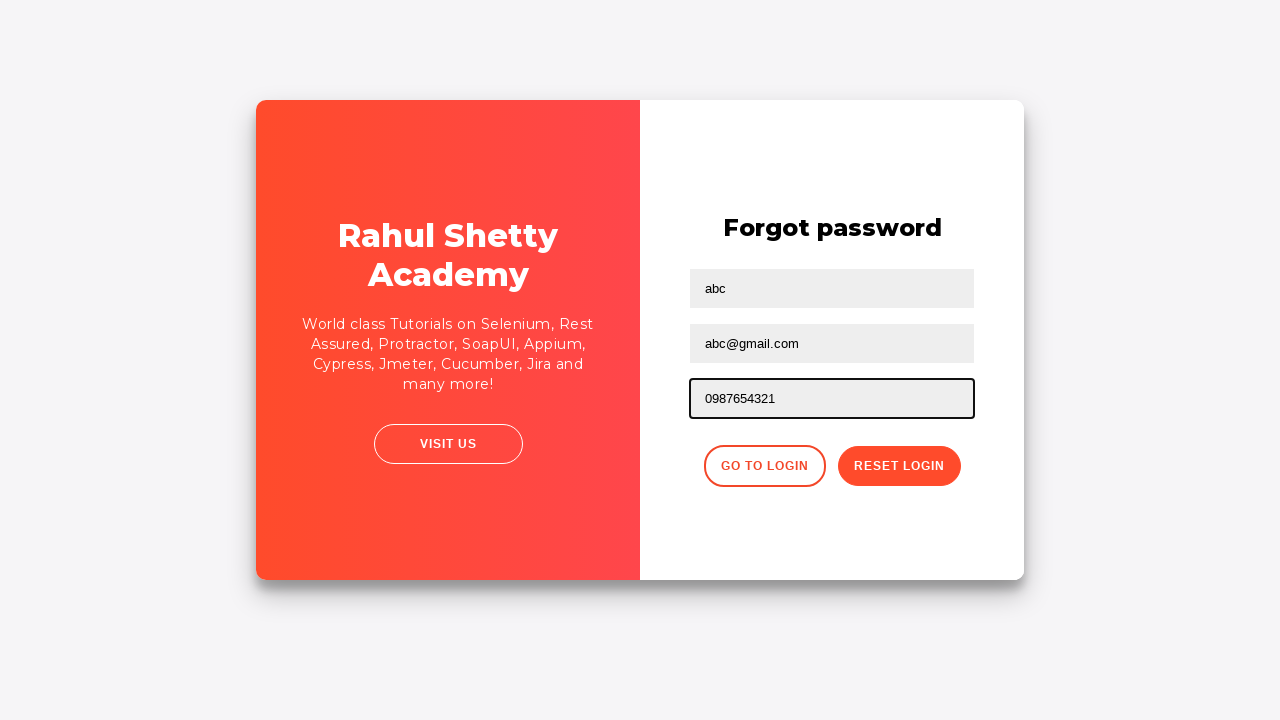

Clicked reset password button at (899, 466) on .reset-pwd-btn
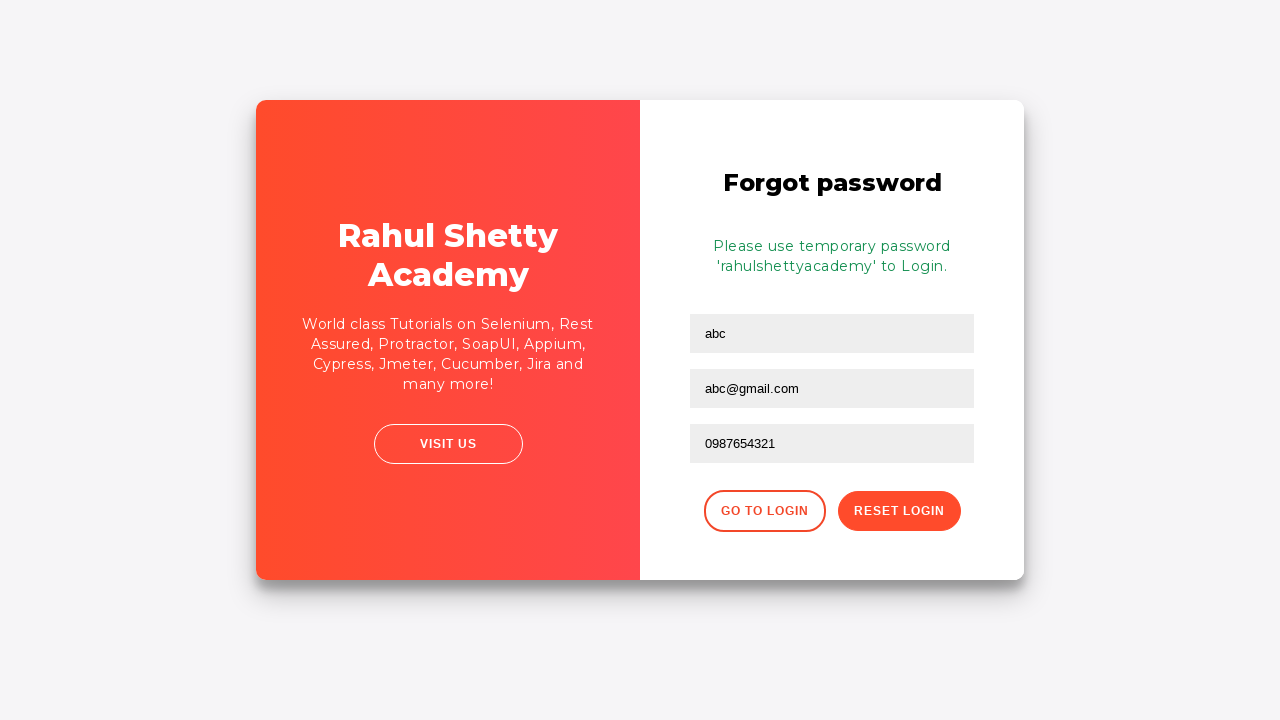

Password reset confirmation message appeared
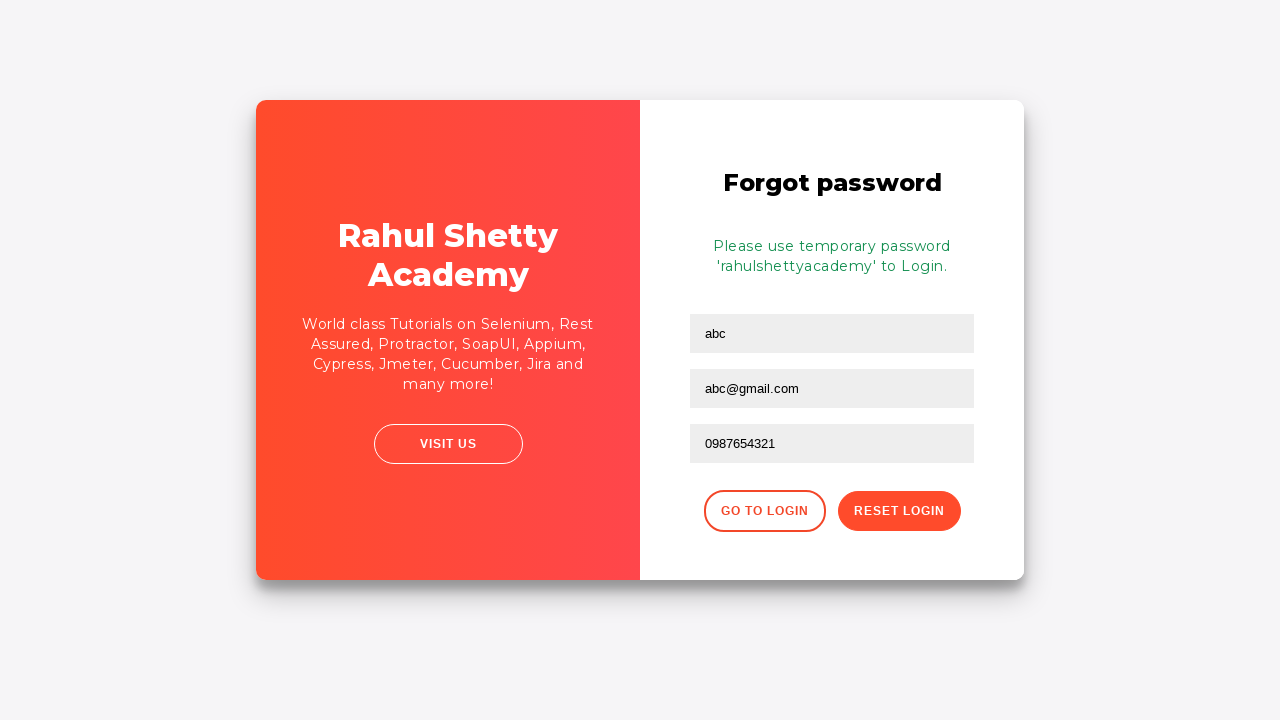

Retrieved reset confirmation message: 'Please use temporary password 'rahulshettyacademy' to Login. '
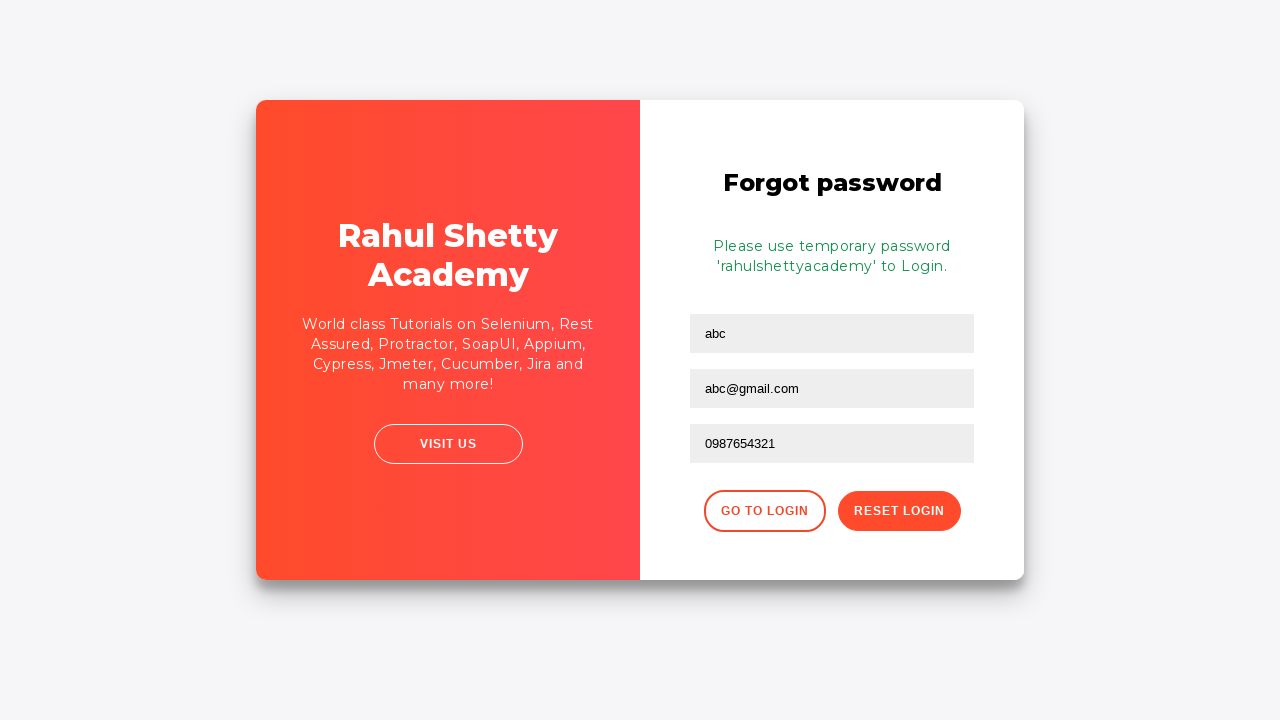

Clicked button to return to login page at (764, 511) on .go-to-login-btn
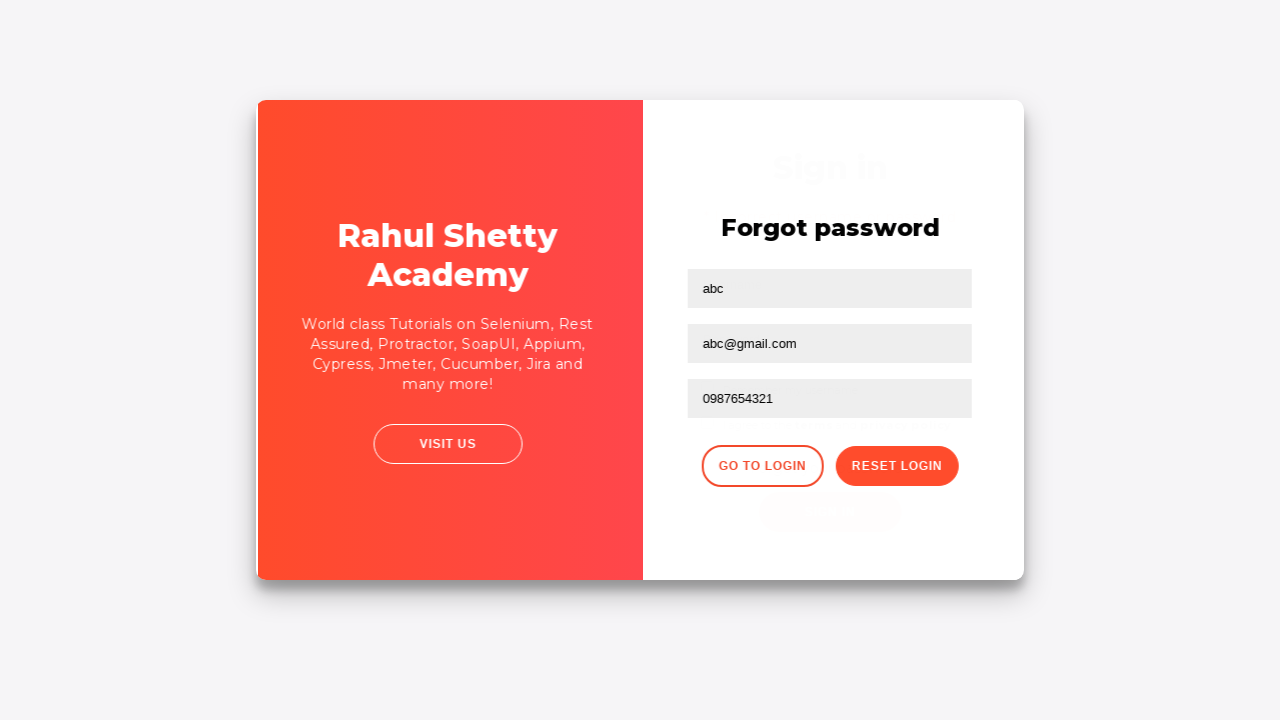

Filled username field with 'ABC' for login on #inputUsername
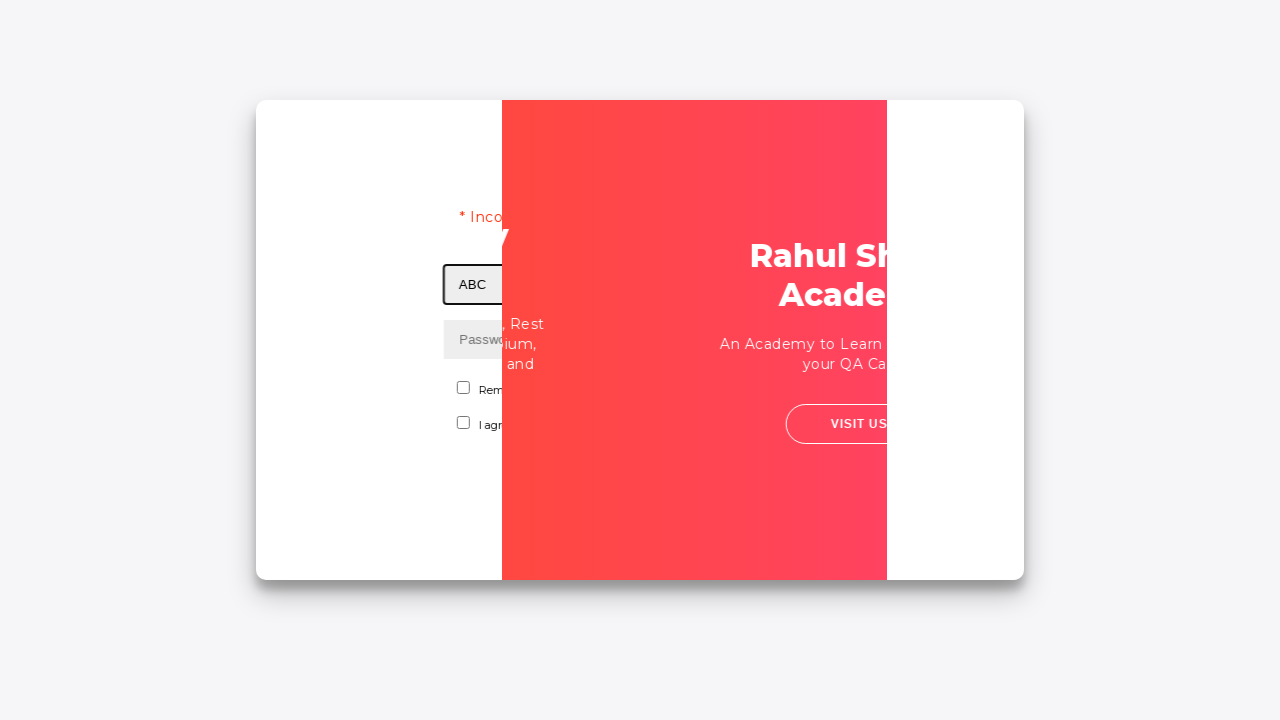

Filled password field with correct credentials 'rahulshettyacademy' on input[type*='pass']
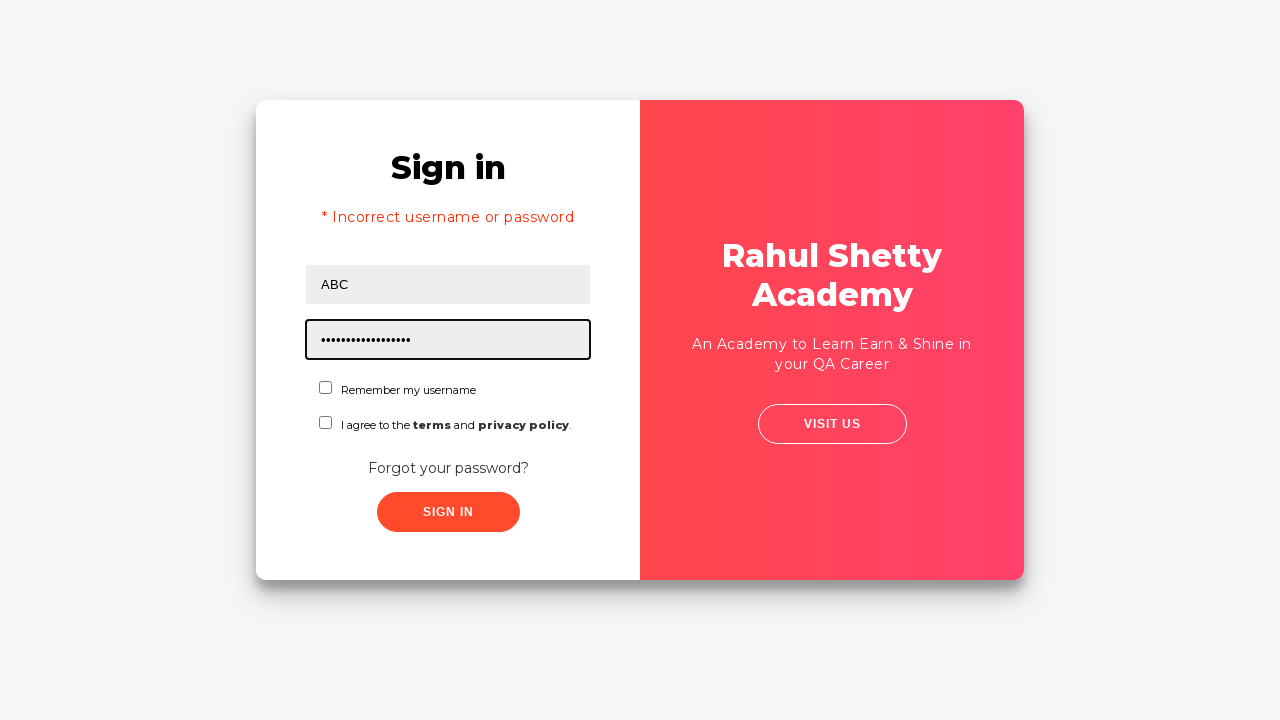

Checked the terms and conditions checkbox at (326, 388) on #chkboxOne
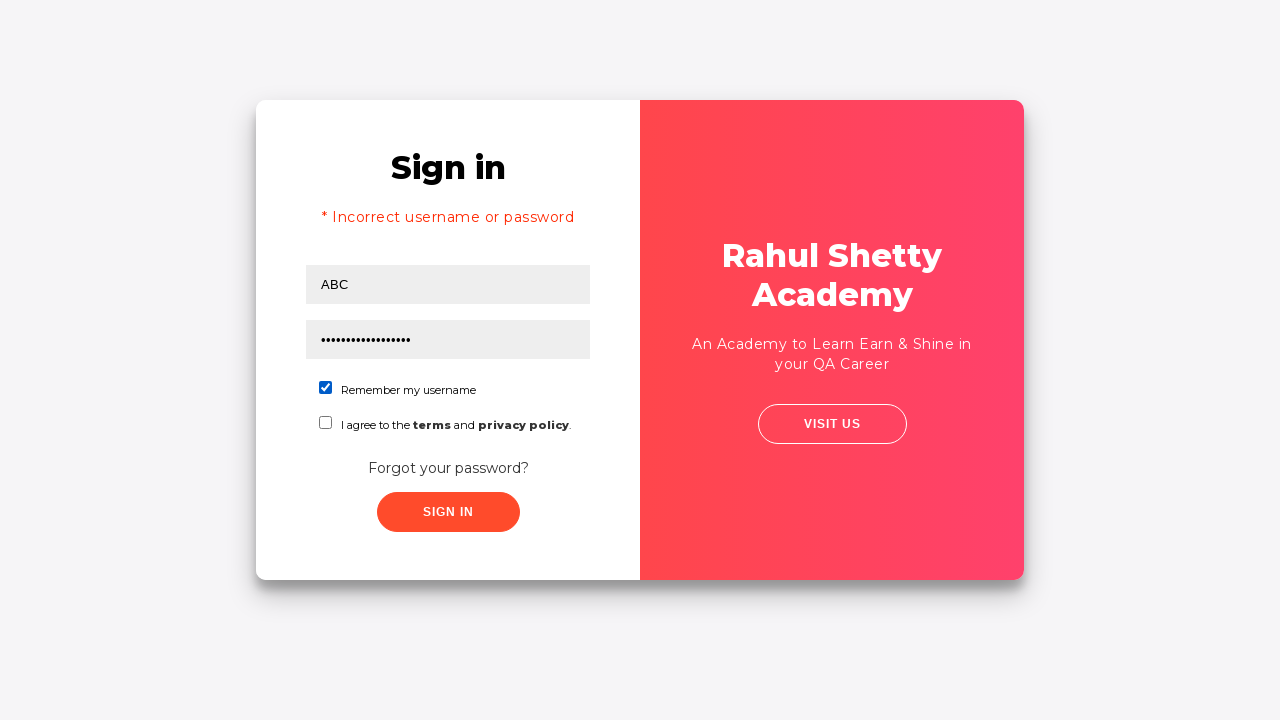

Clicked submit button to complete login at (448, 512) on button[type*='sub']
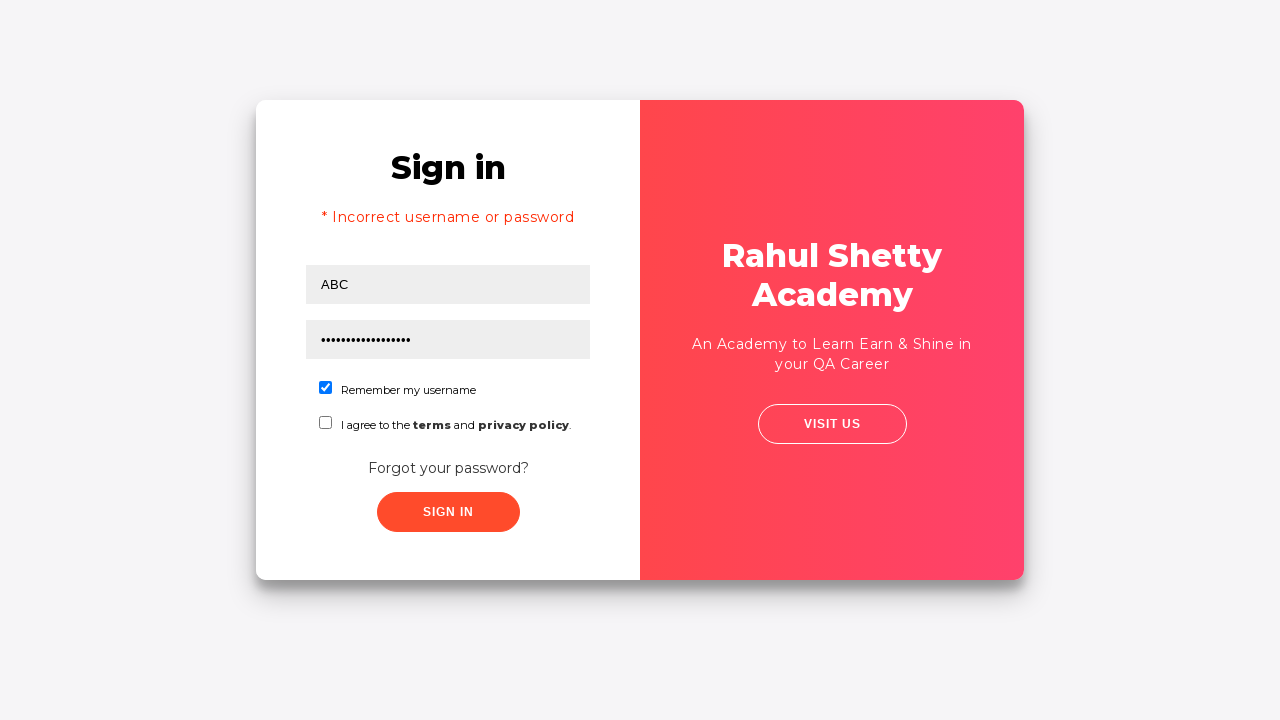

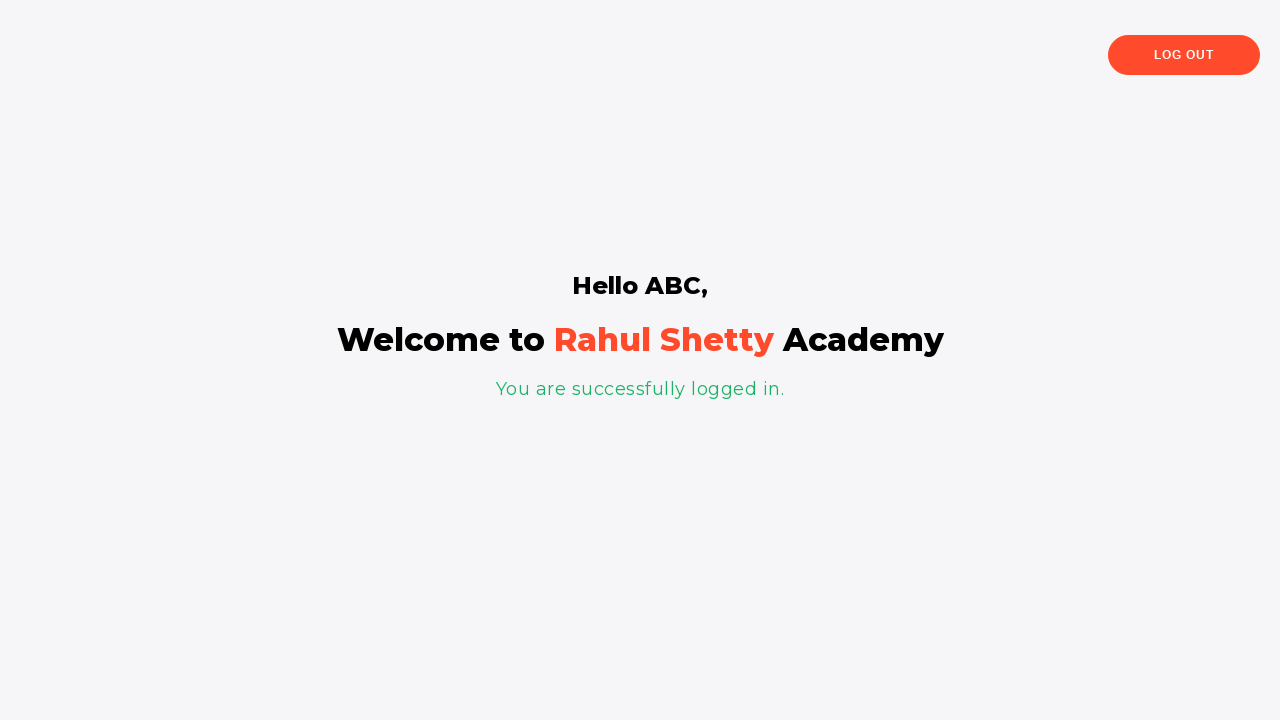